Tests that clicking the privacy link opens the privacy page and the URL contains 'privacy'.

Starting URL: https://cac-tat.s3.eu-central-1.amazonaws.com/index.html

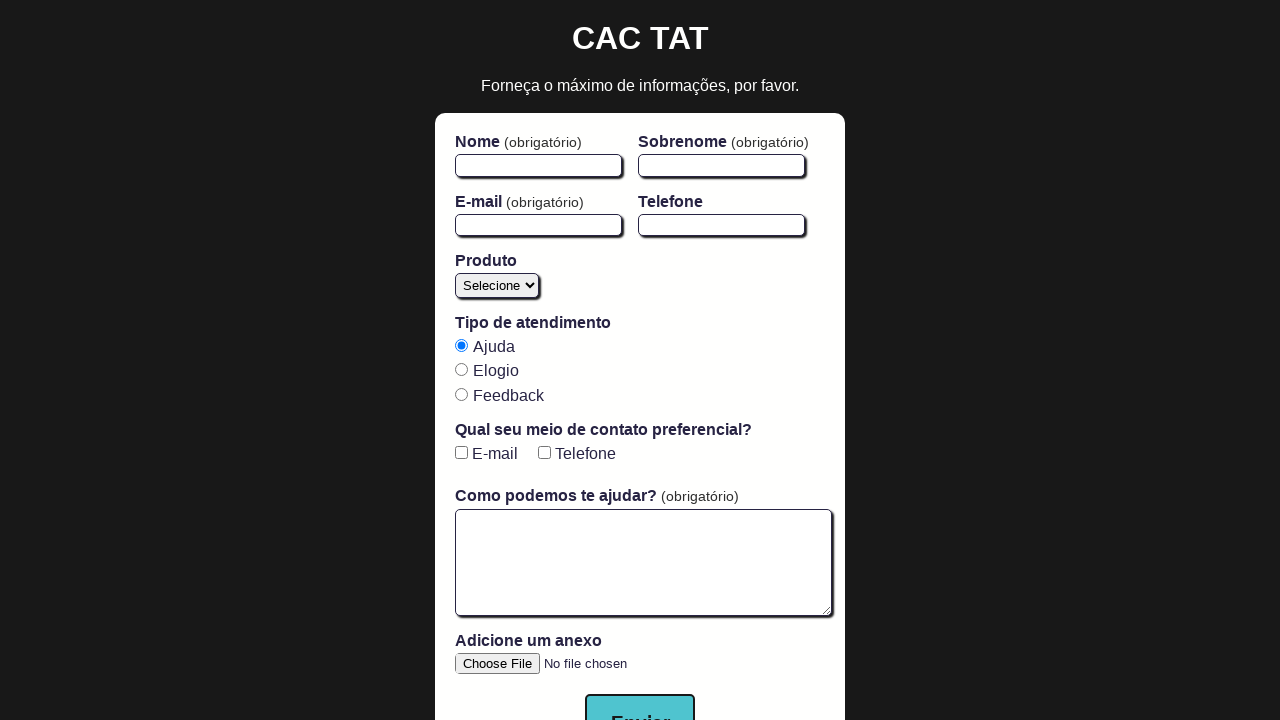

Waited for privacy link to be present in the DOM
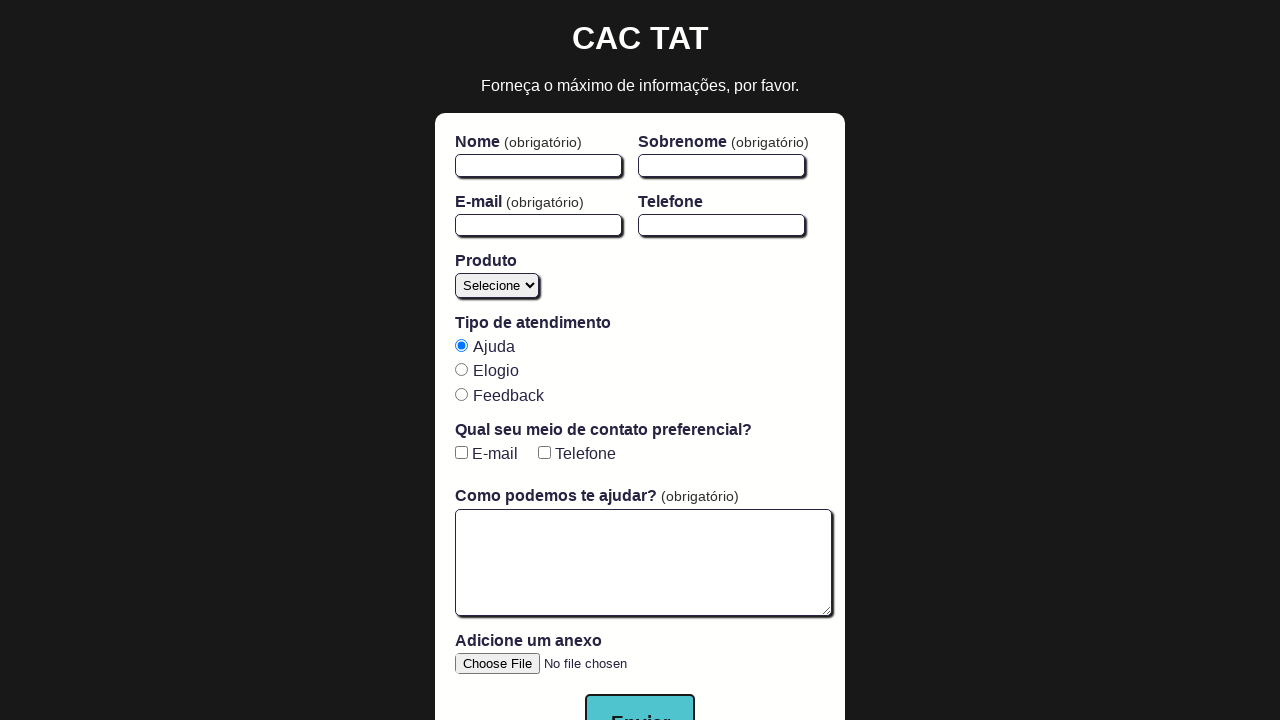

Clicked privacy link, new page opened at (640, 690) on a[href*='privacy']
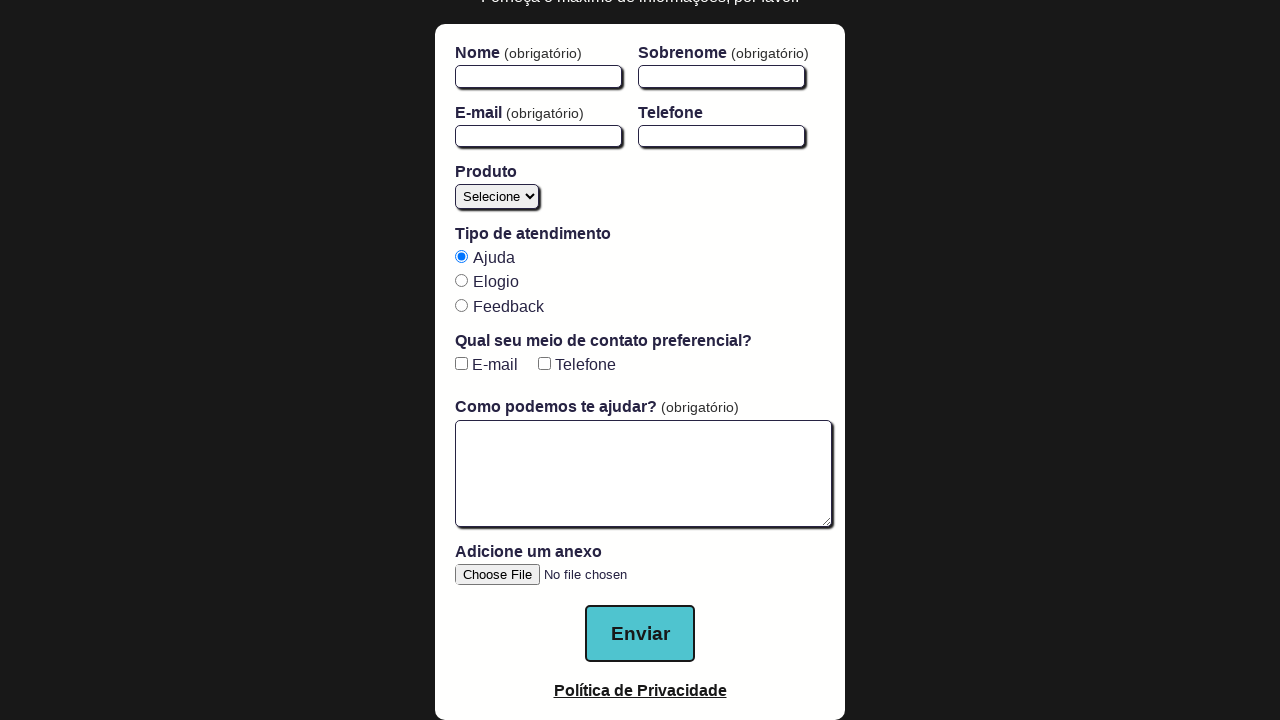

Privacy page loaded and ready
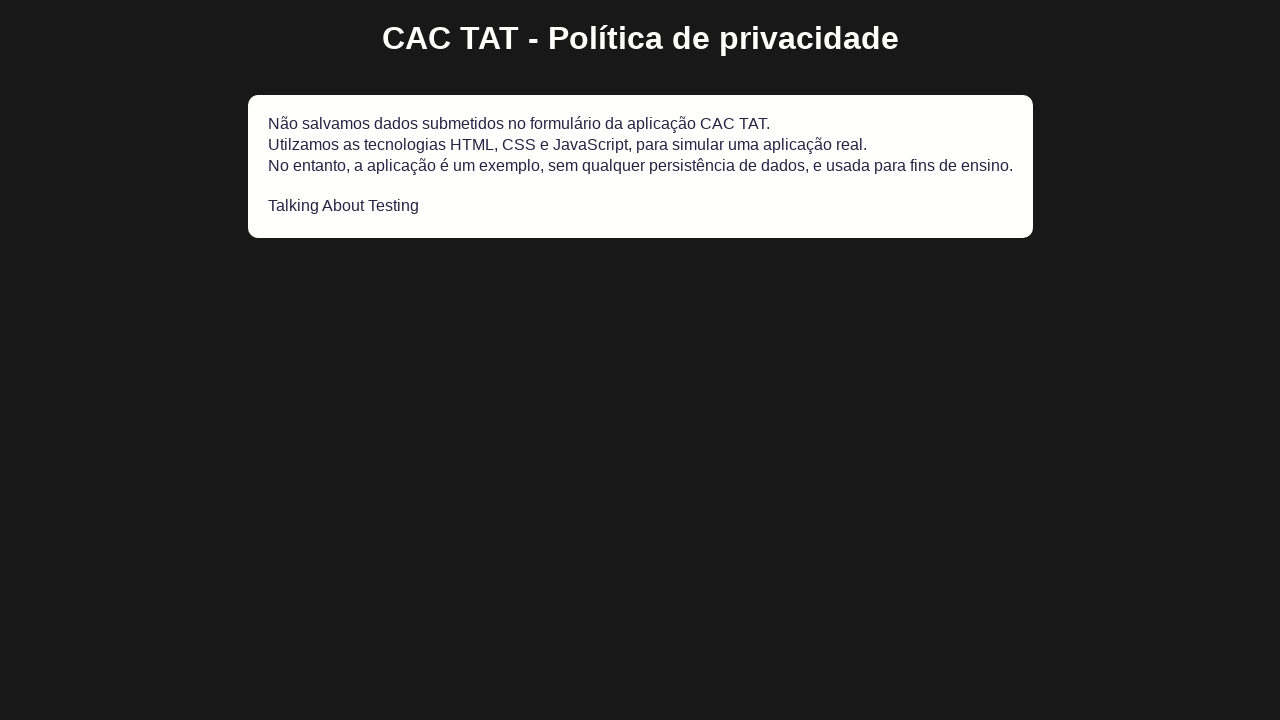

Verified URL contains 'privacy': https://cac-tat.s3.eu-central-1.amazonaws.com/privacy.html
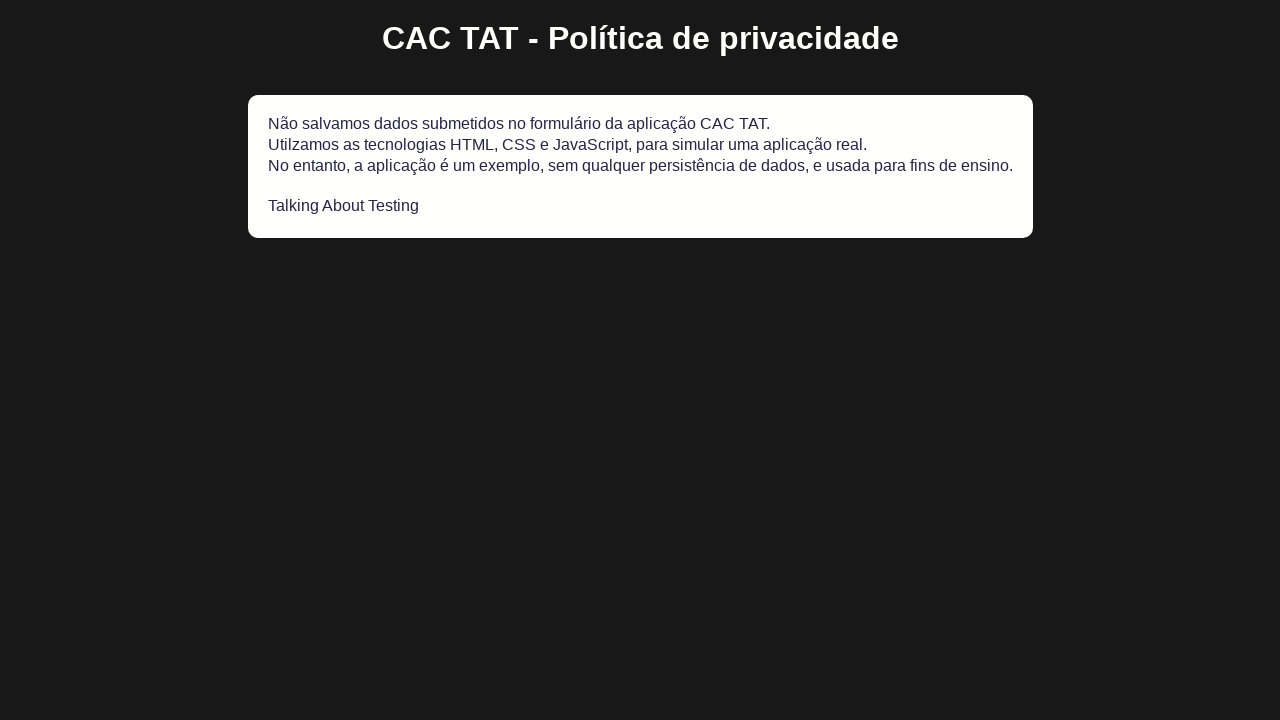

Closed privacy page
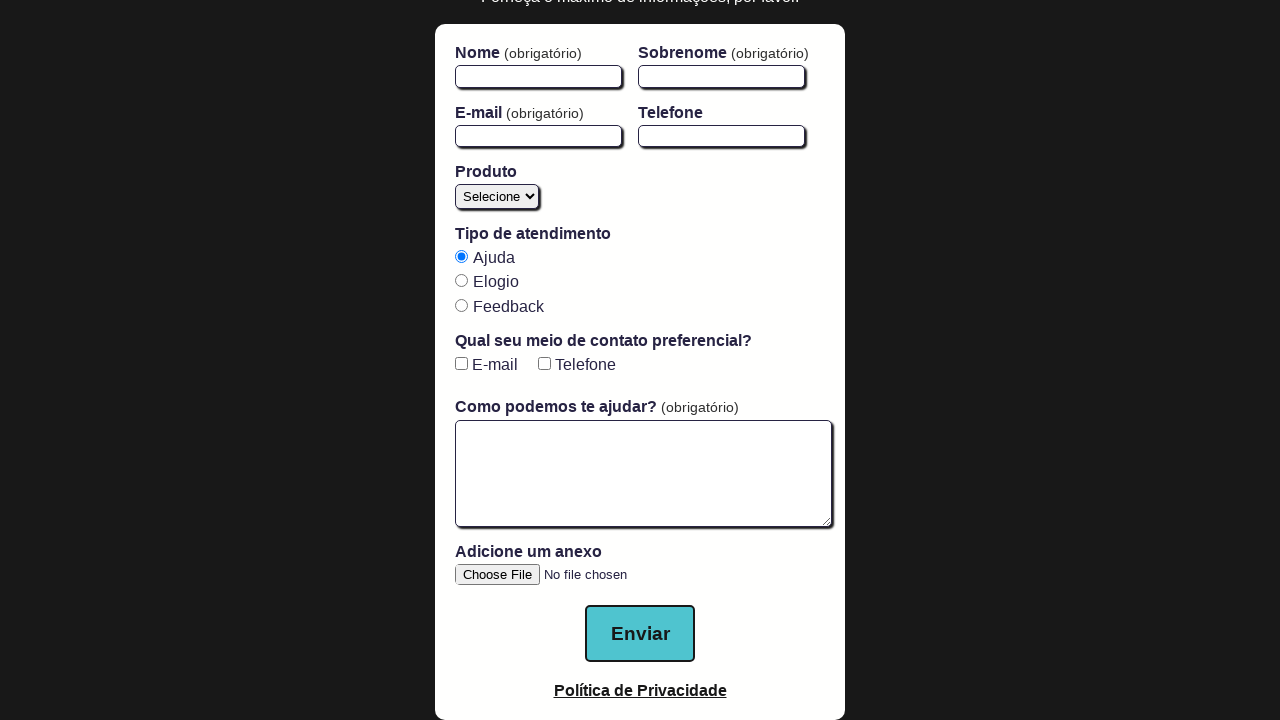

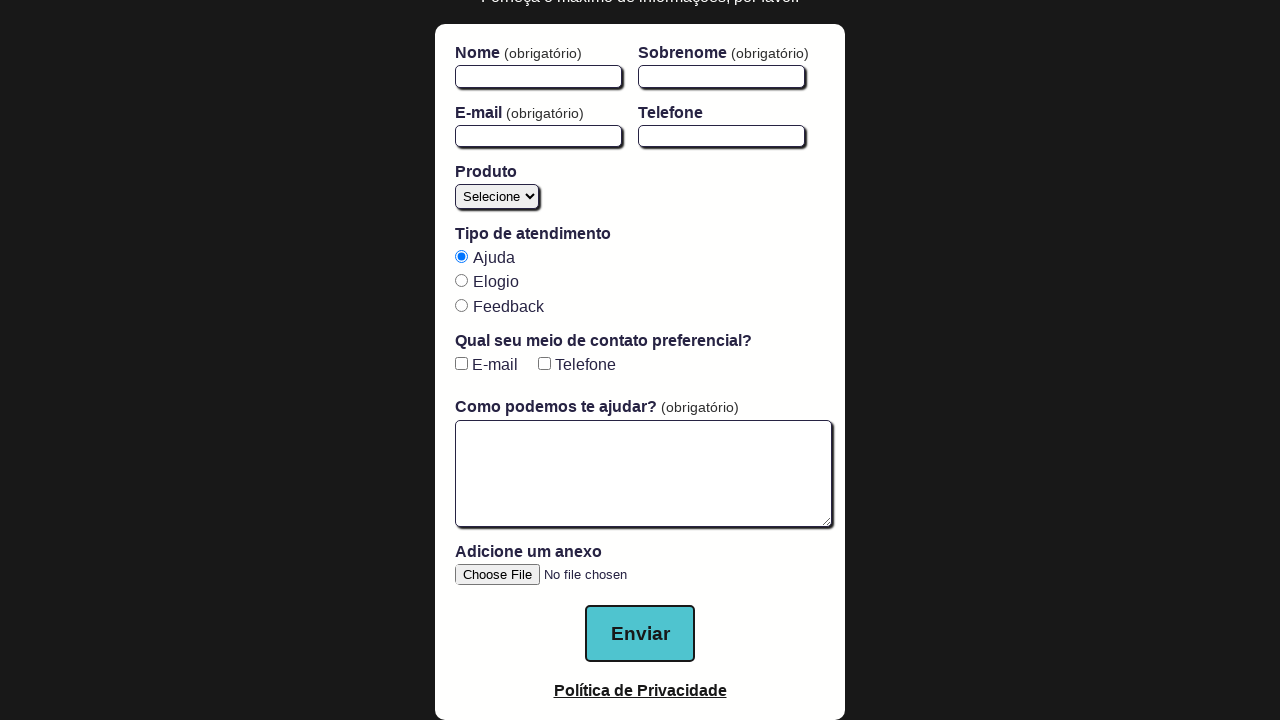